Tests keyboard actions by typing text in uppercase using SHIFT key modifier, and performs a right-click (context click) on a download link on a practice page.

Starting URL: https://awesomeqa.com/practice.html

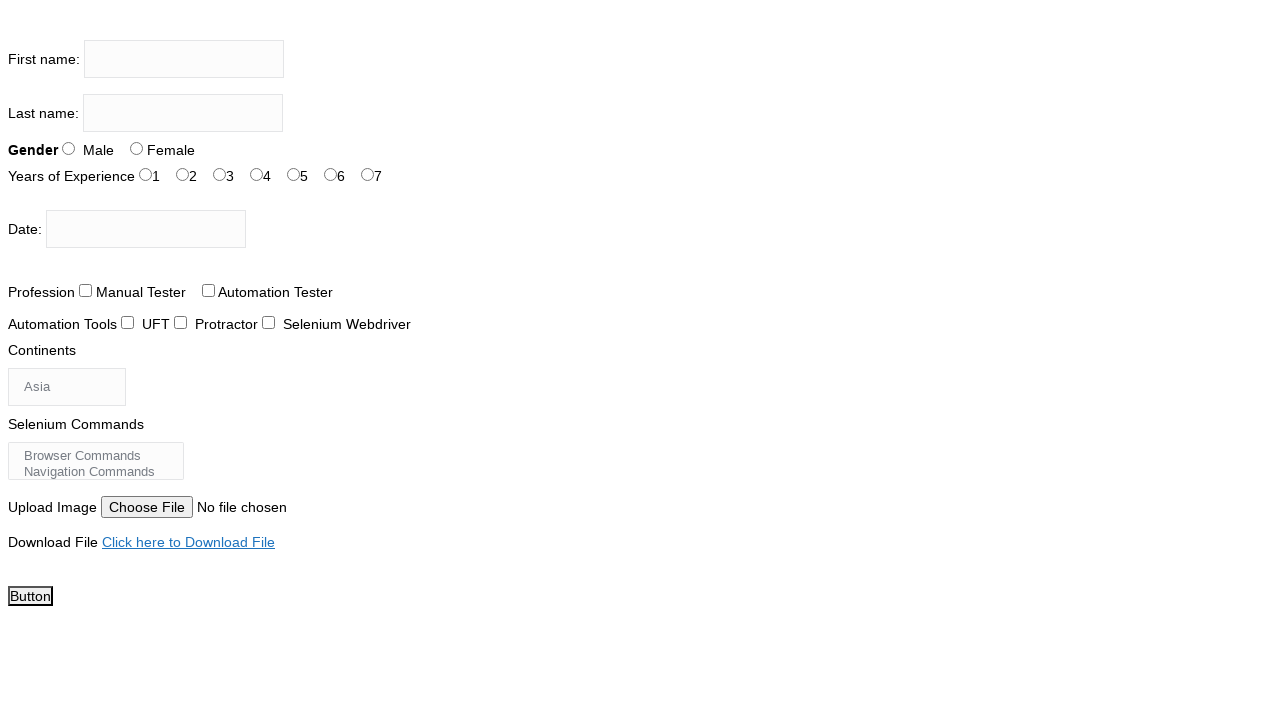

Set viewport size to 1920x1080
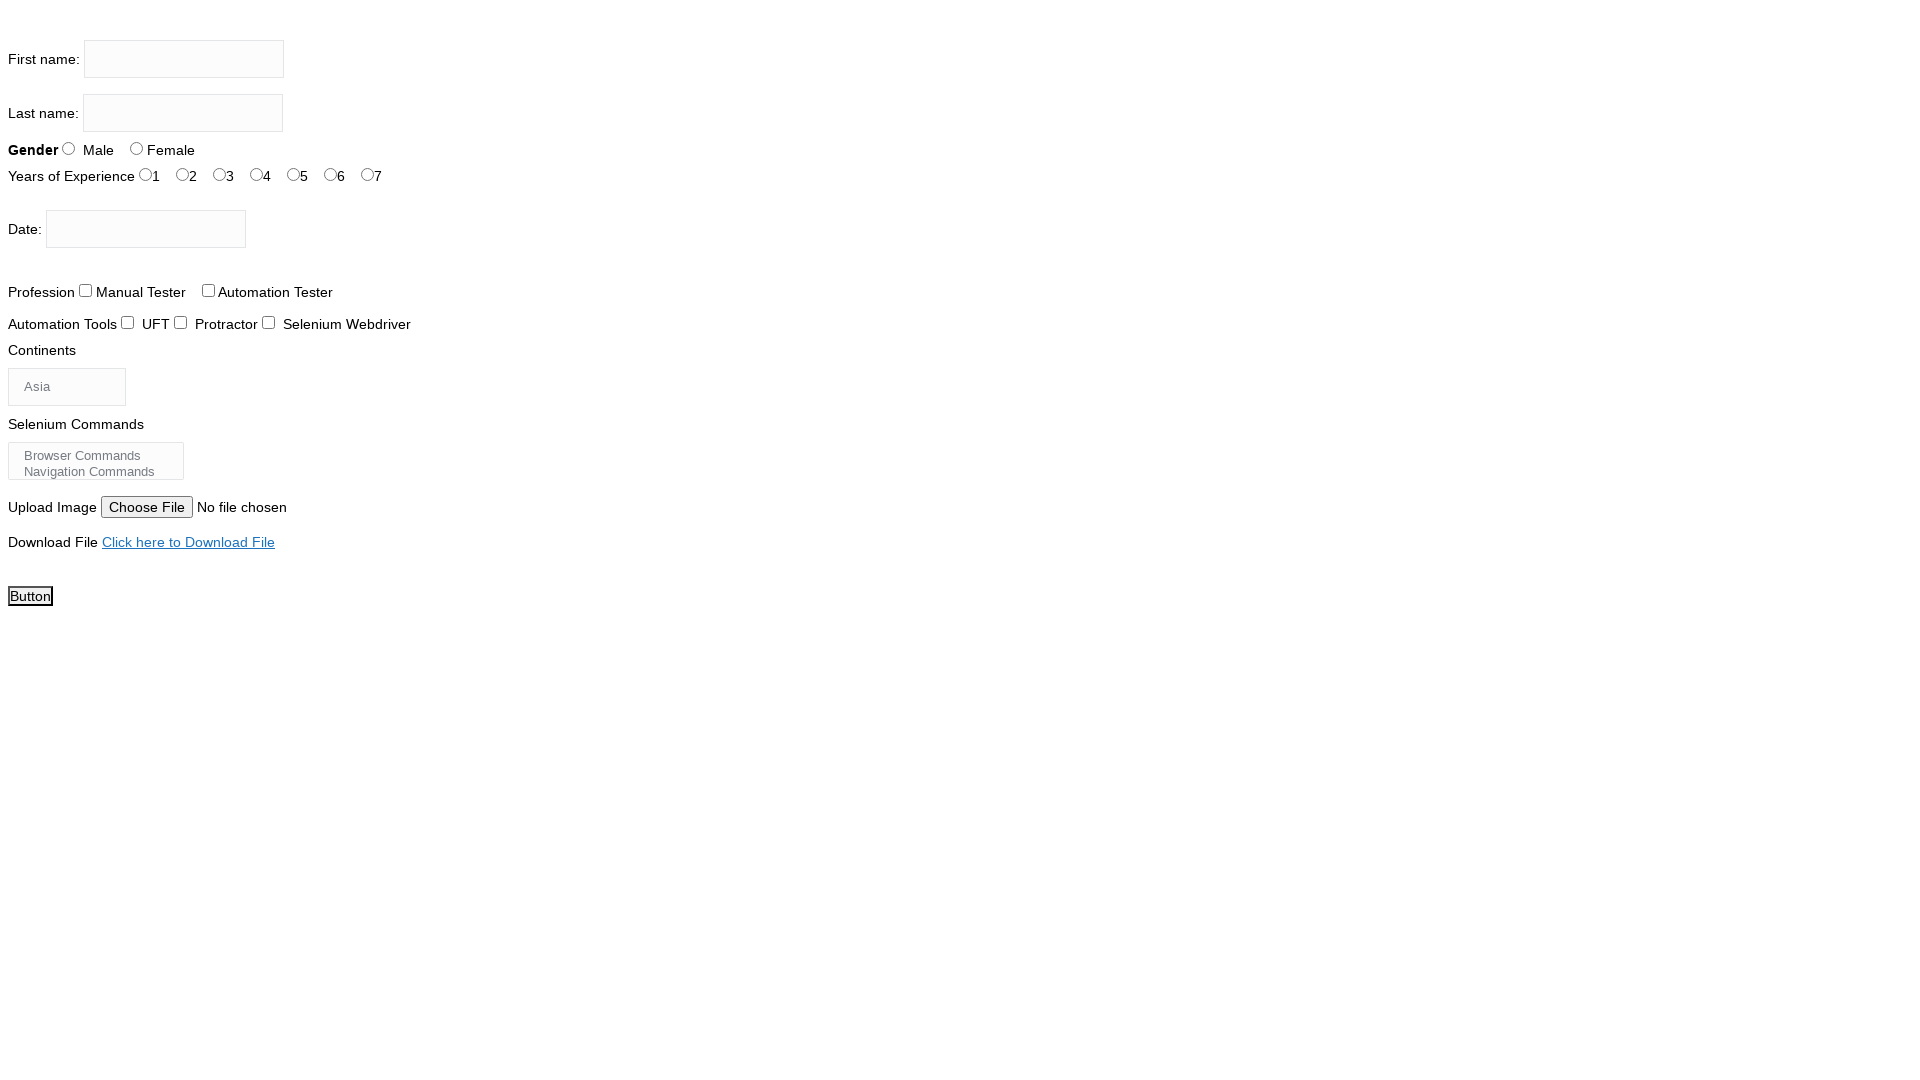

Located firstname input field
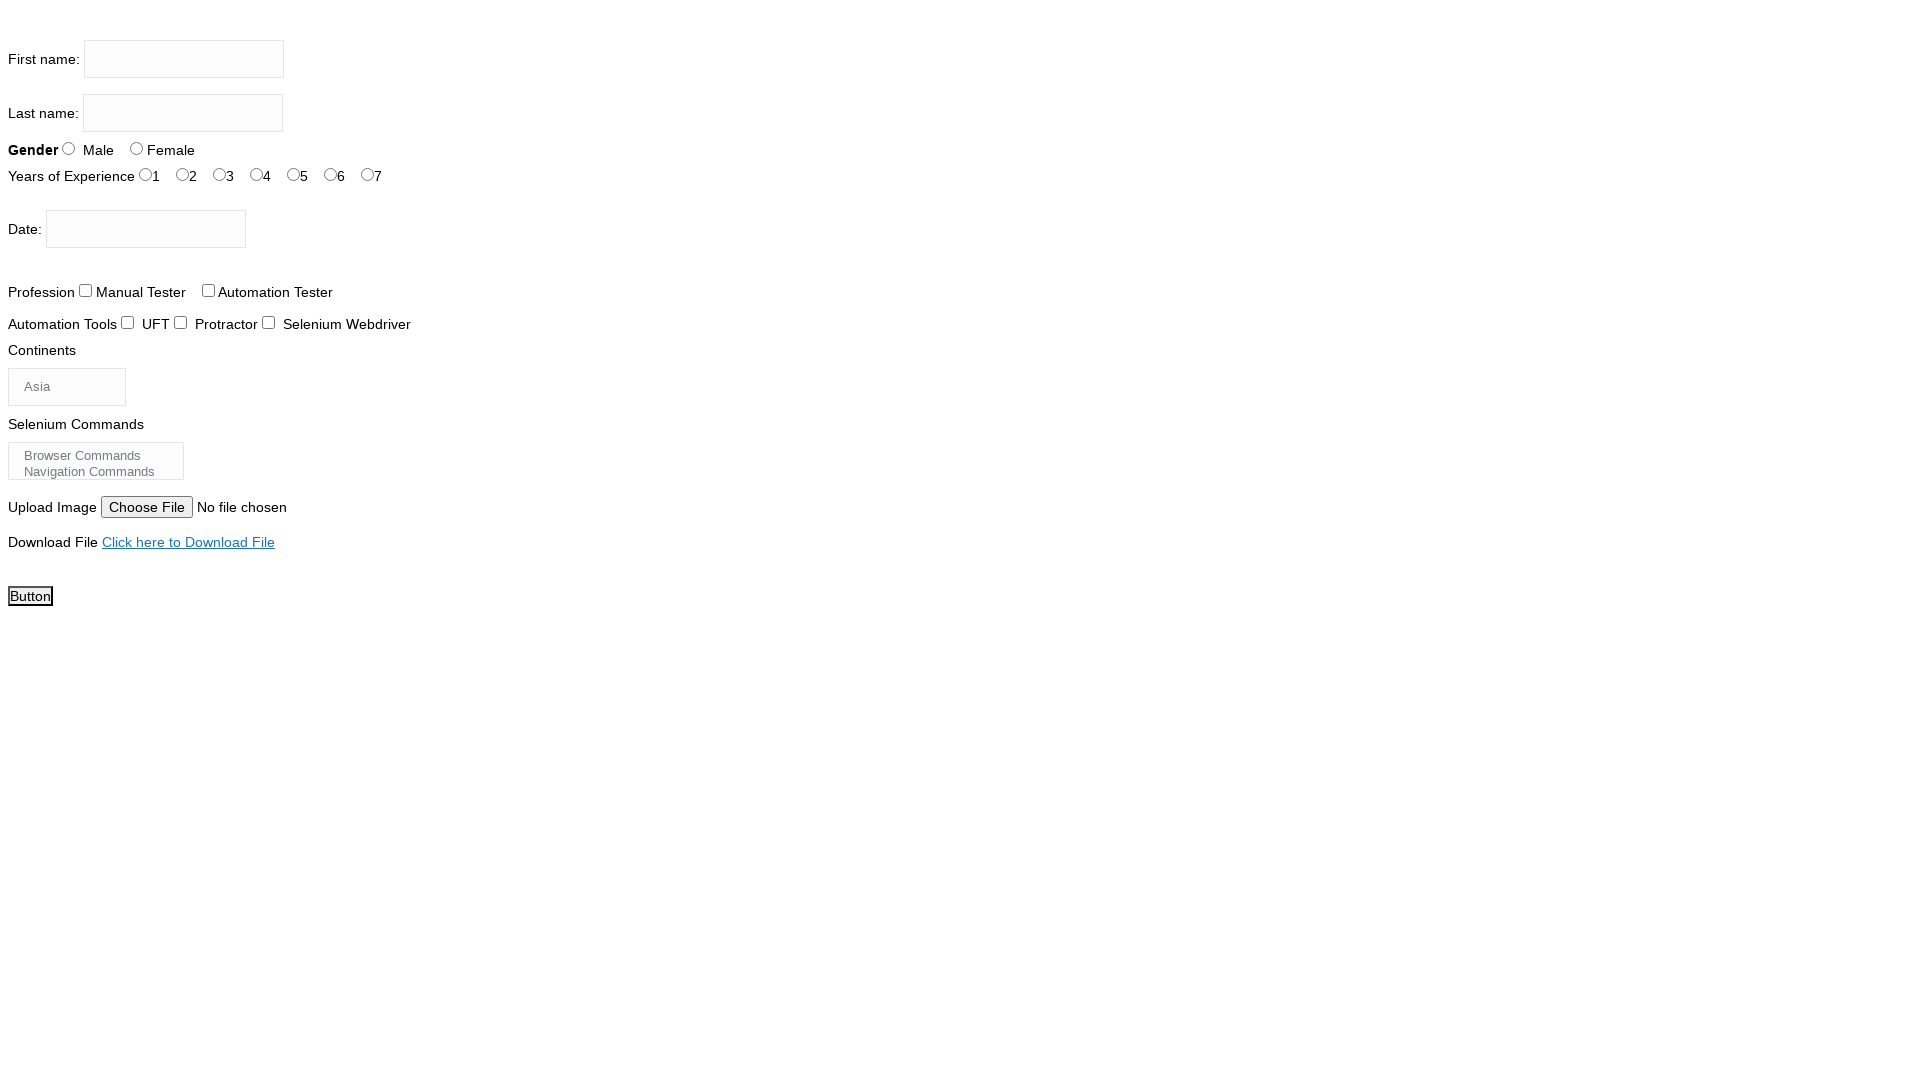

Clicked on firstname input field at (184, 59) on input[name='firstname']
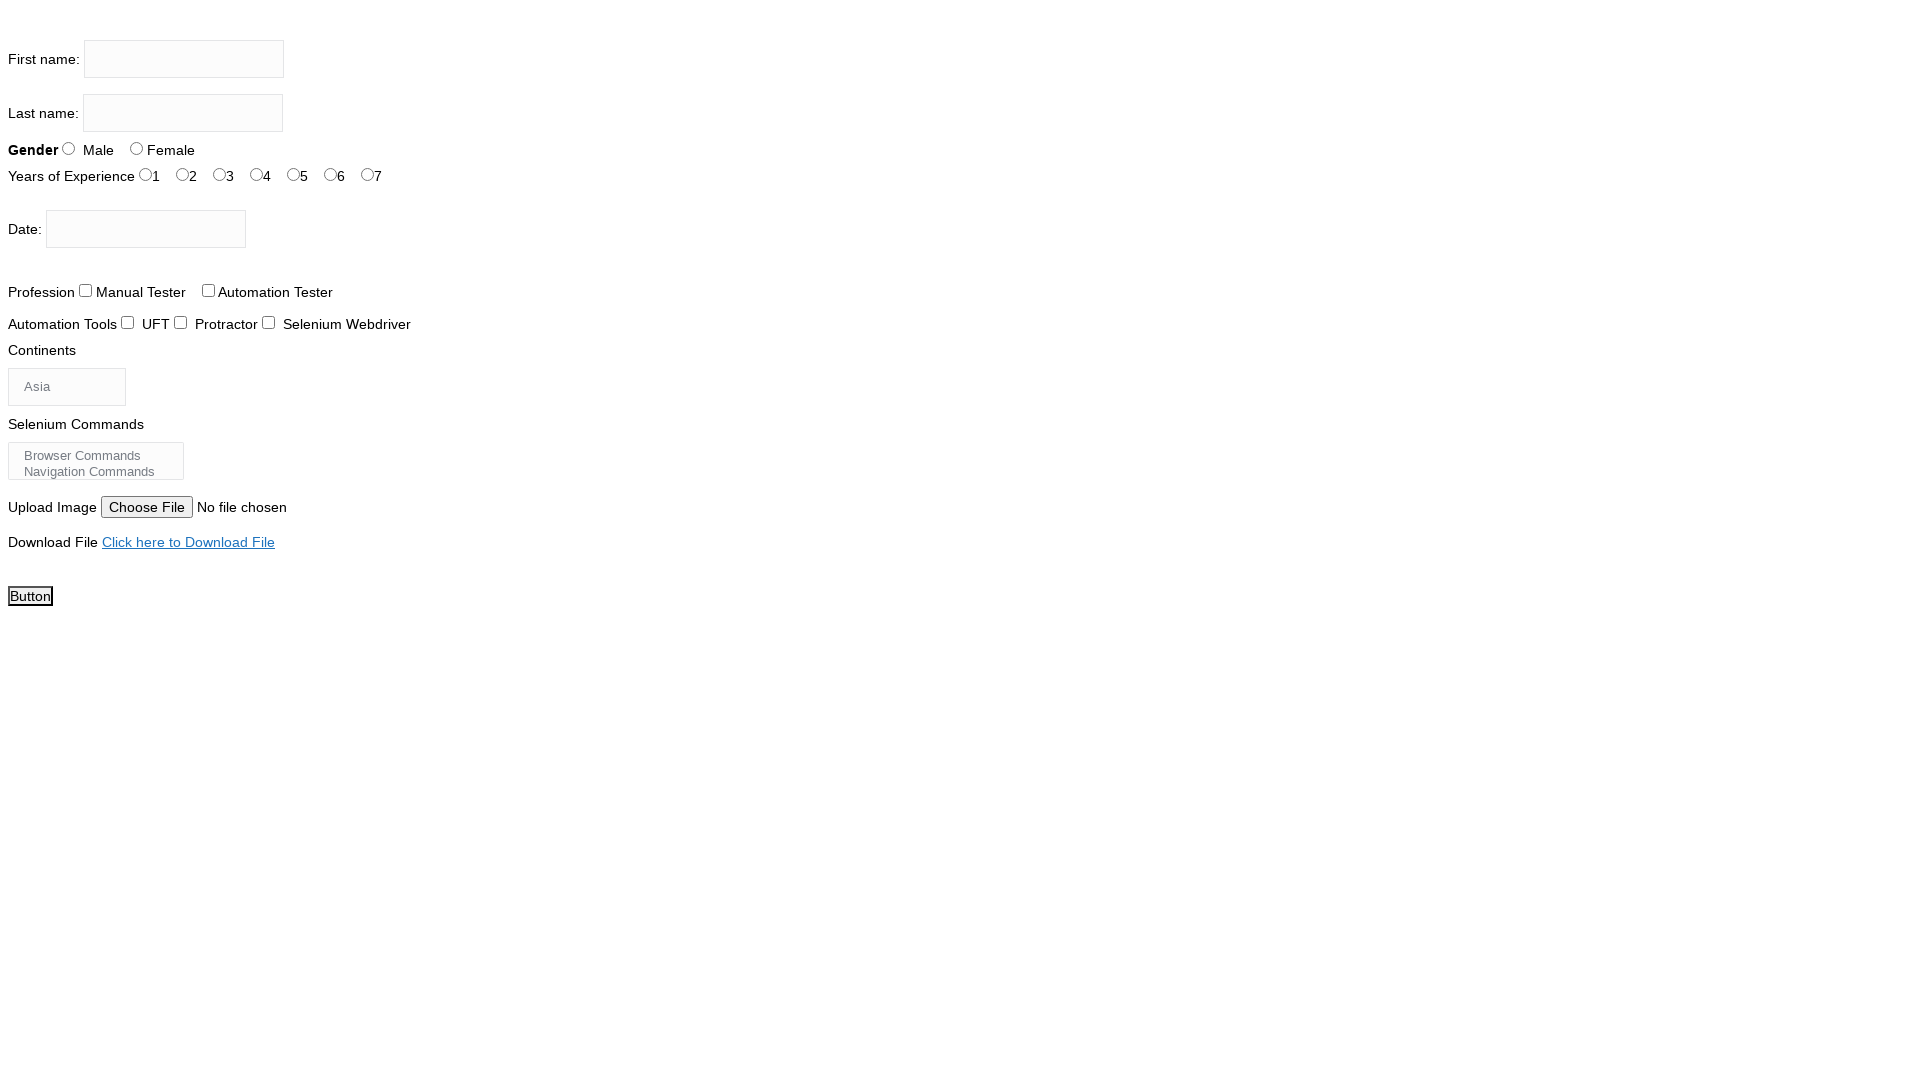

Pressed and held Shift key
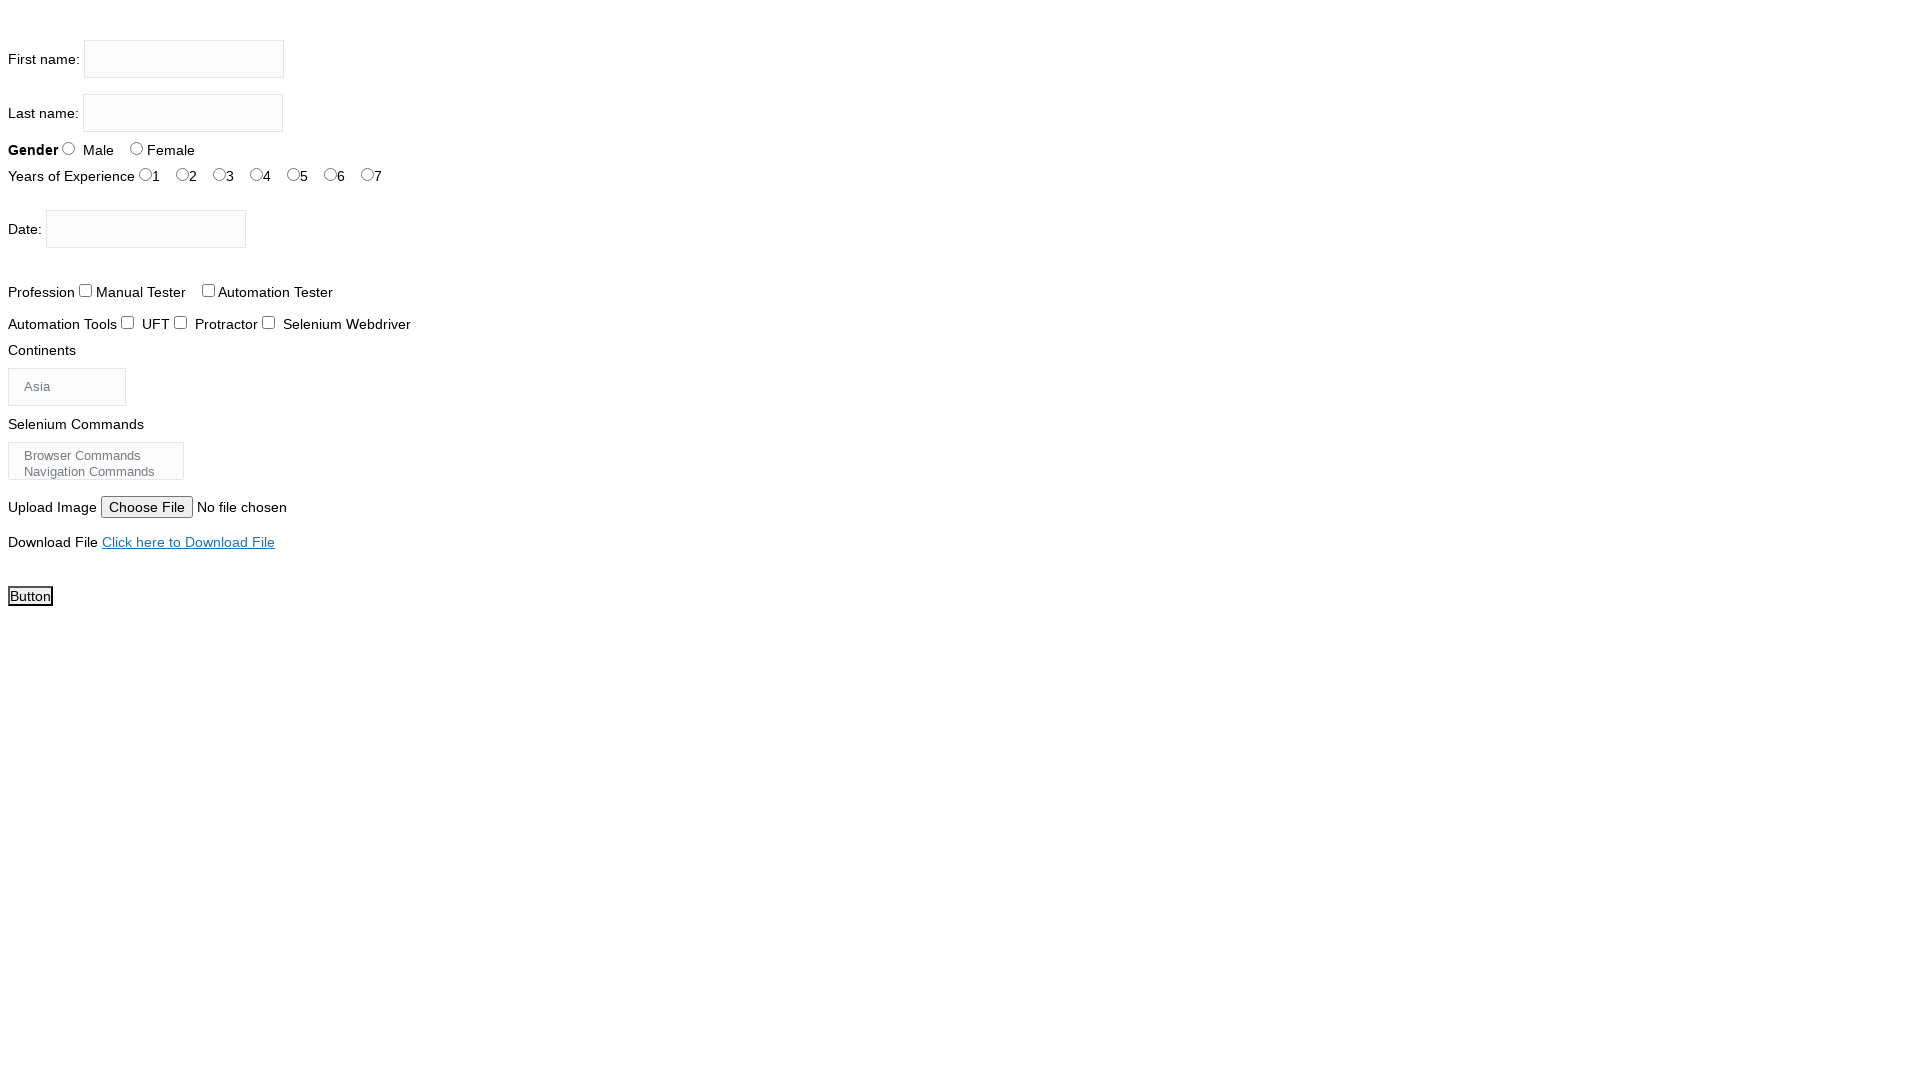

Typed 'THETESTINGACADEMY' in uppercase using Shift modifier
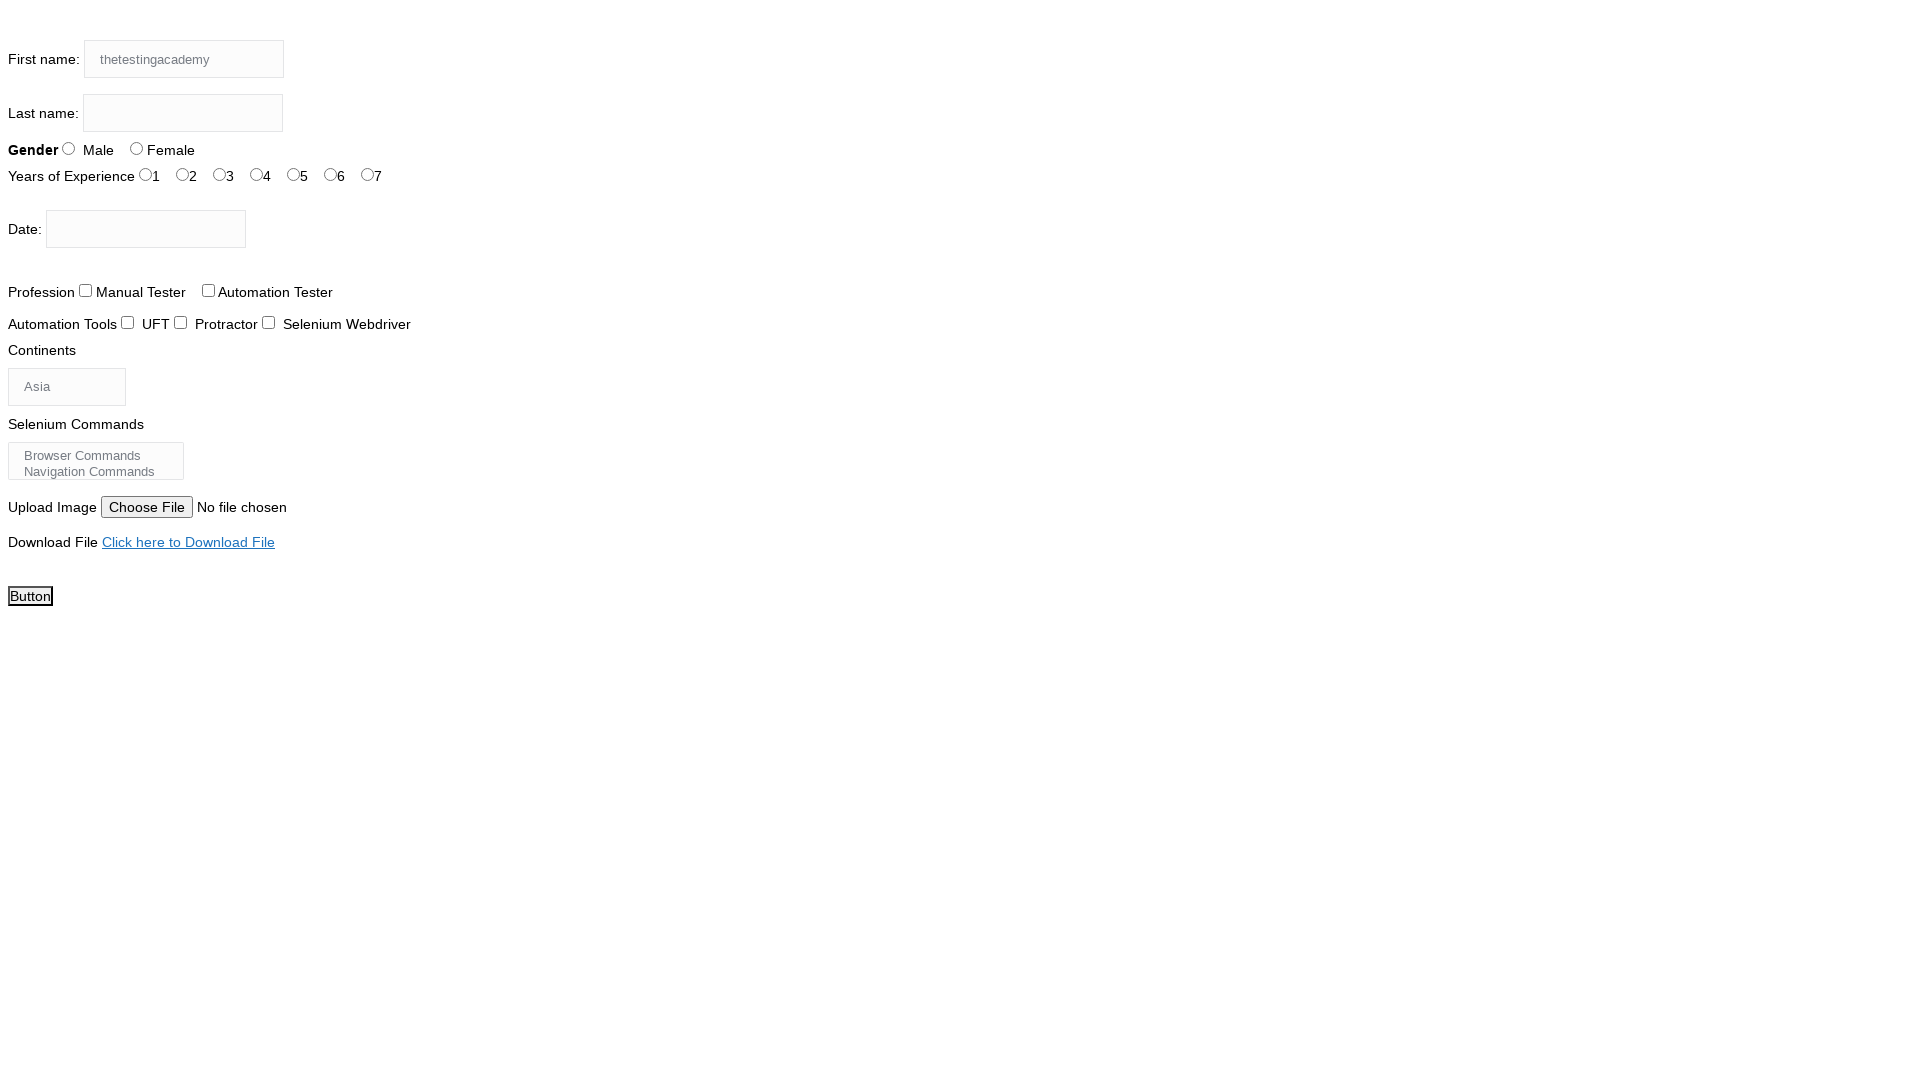

Released Shift key
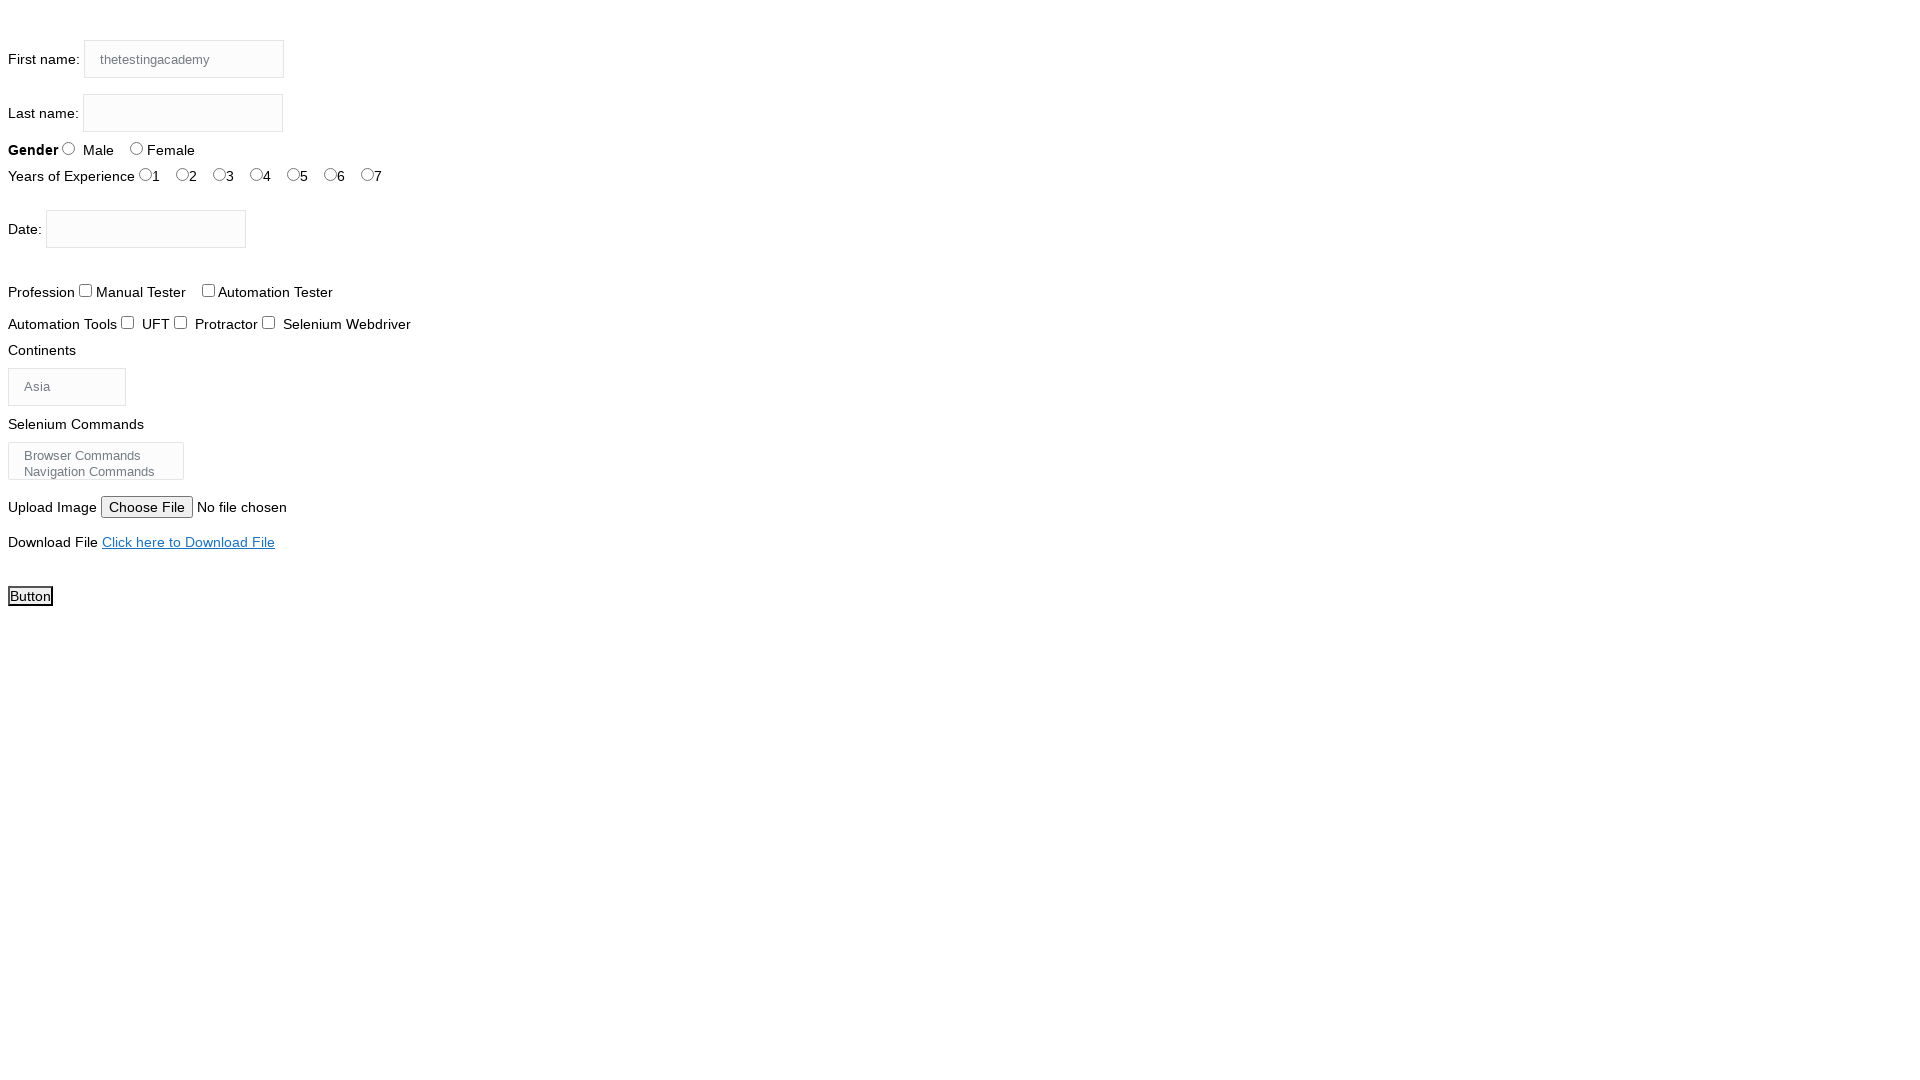

Located download link element
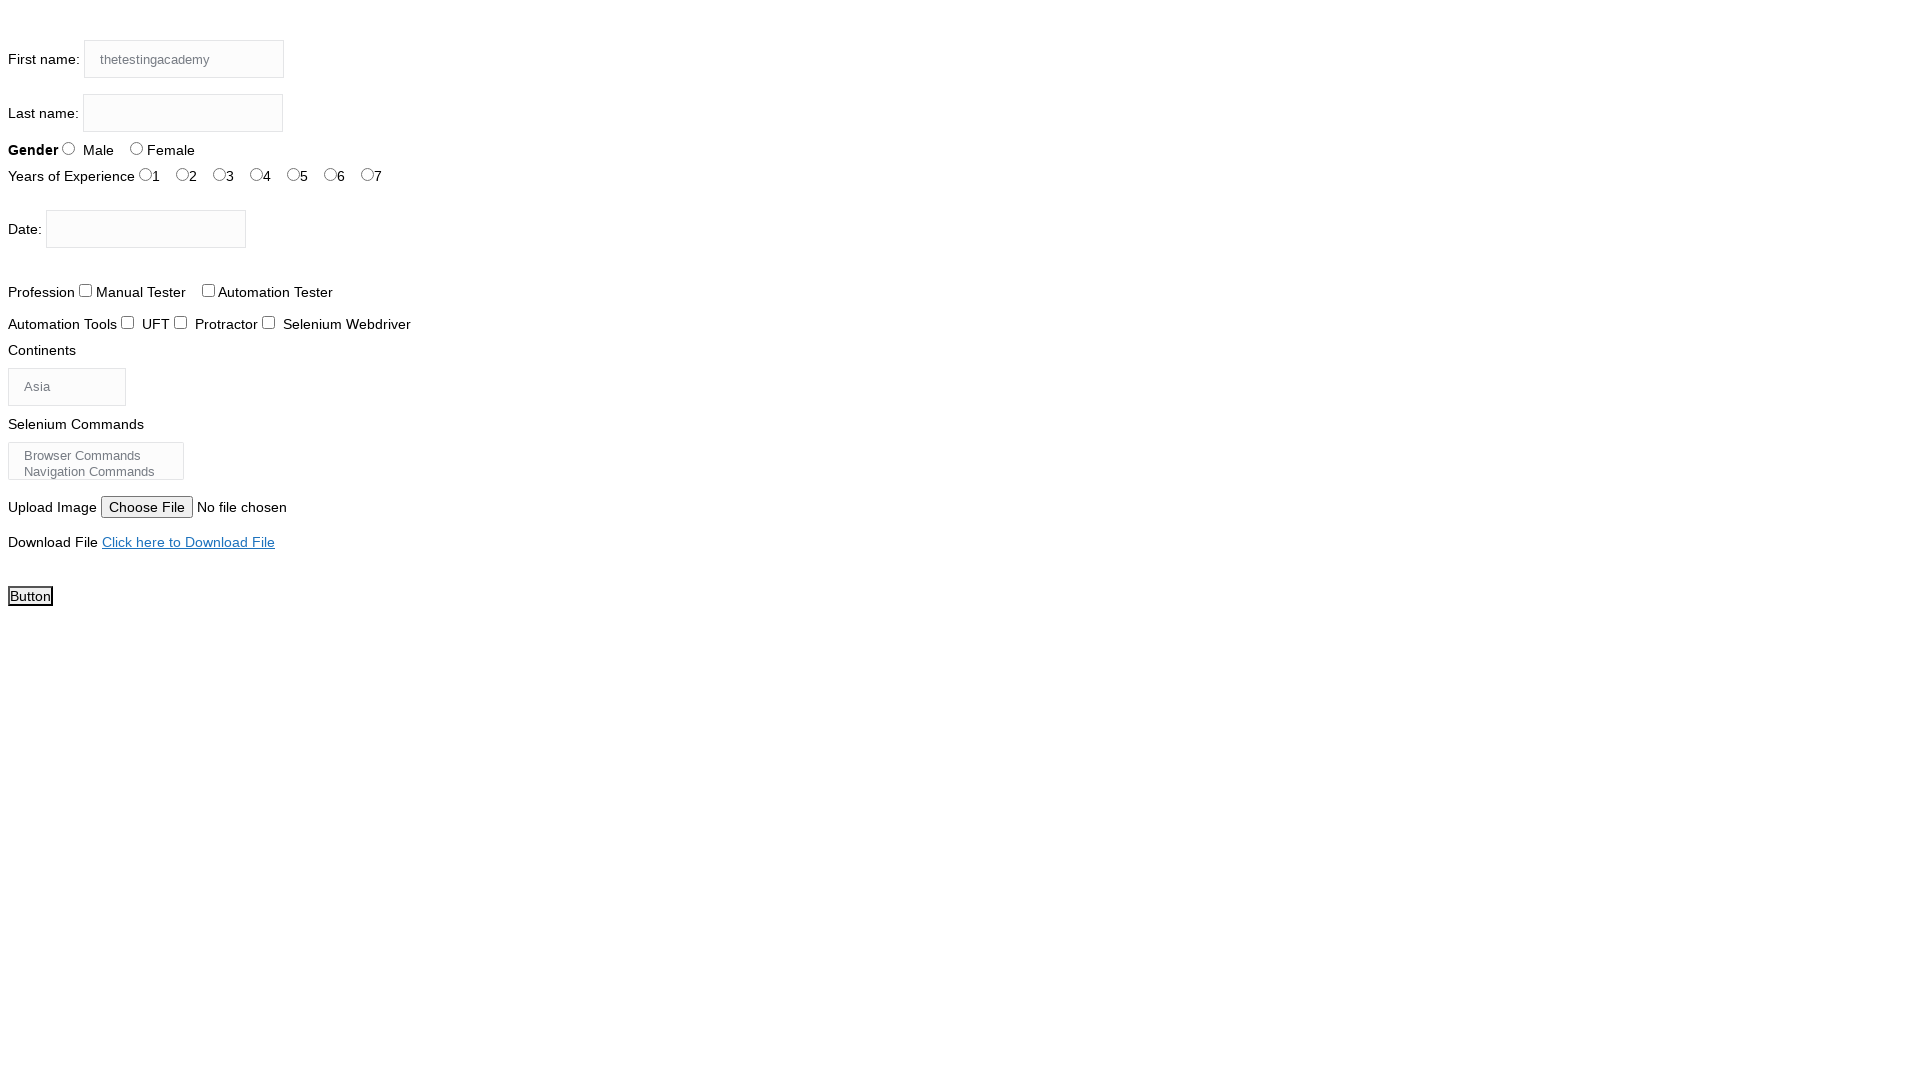

Right-clicked on download link to open context menu at (188, 542) on xpath=//a[contains(text(),'Click here to Download File')]
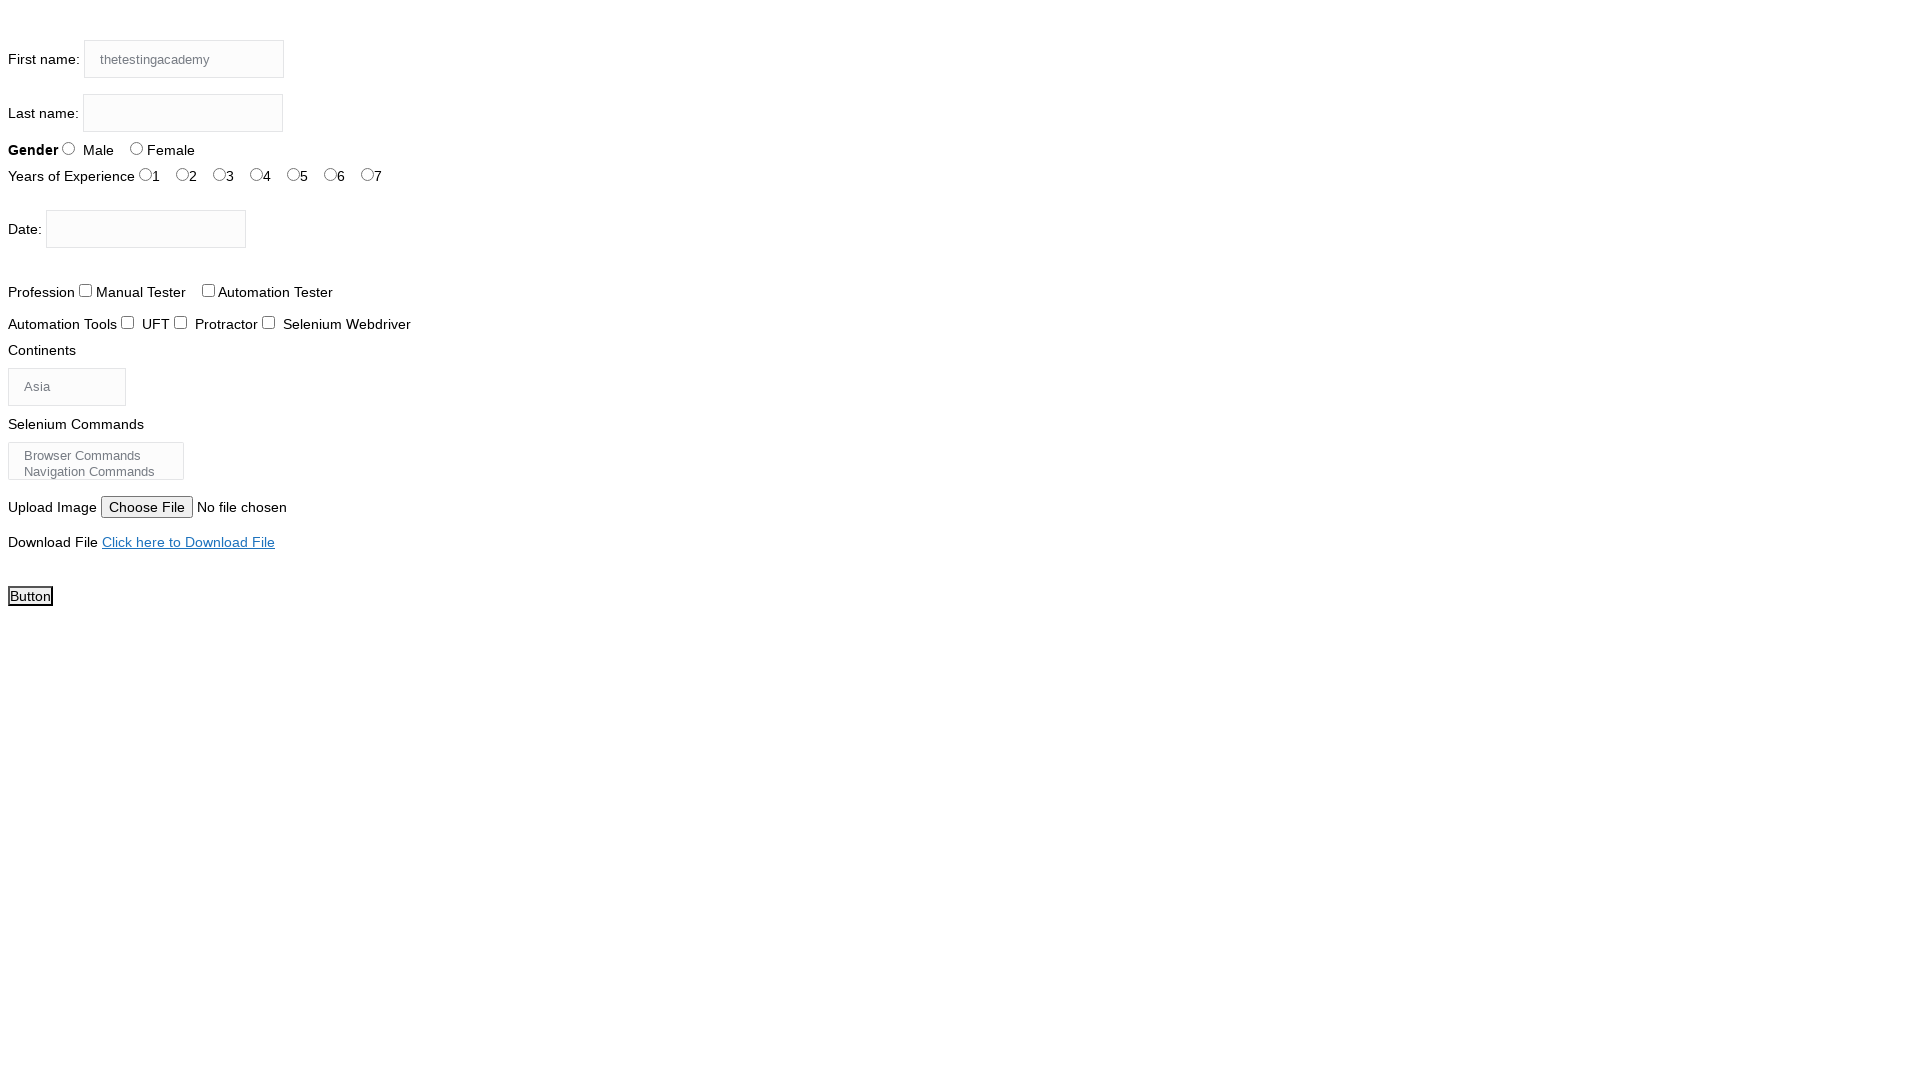

Waited 2 seconds to observe context menu
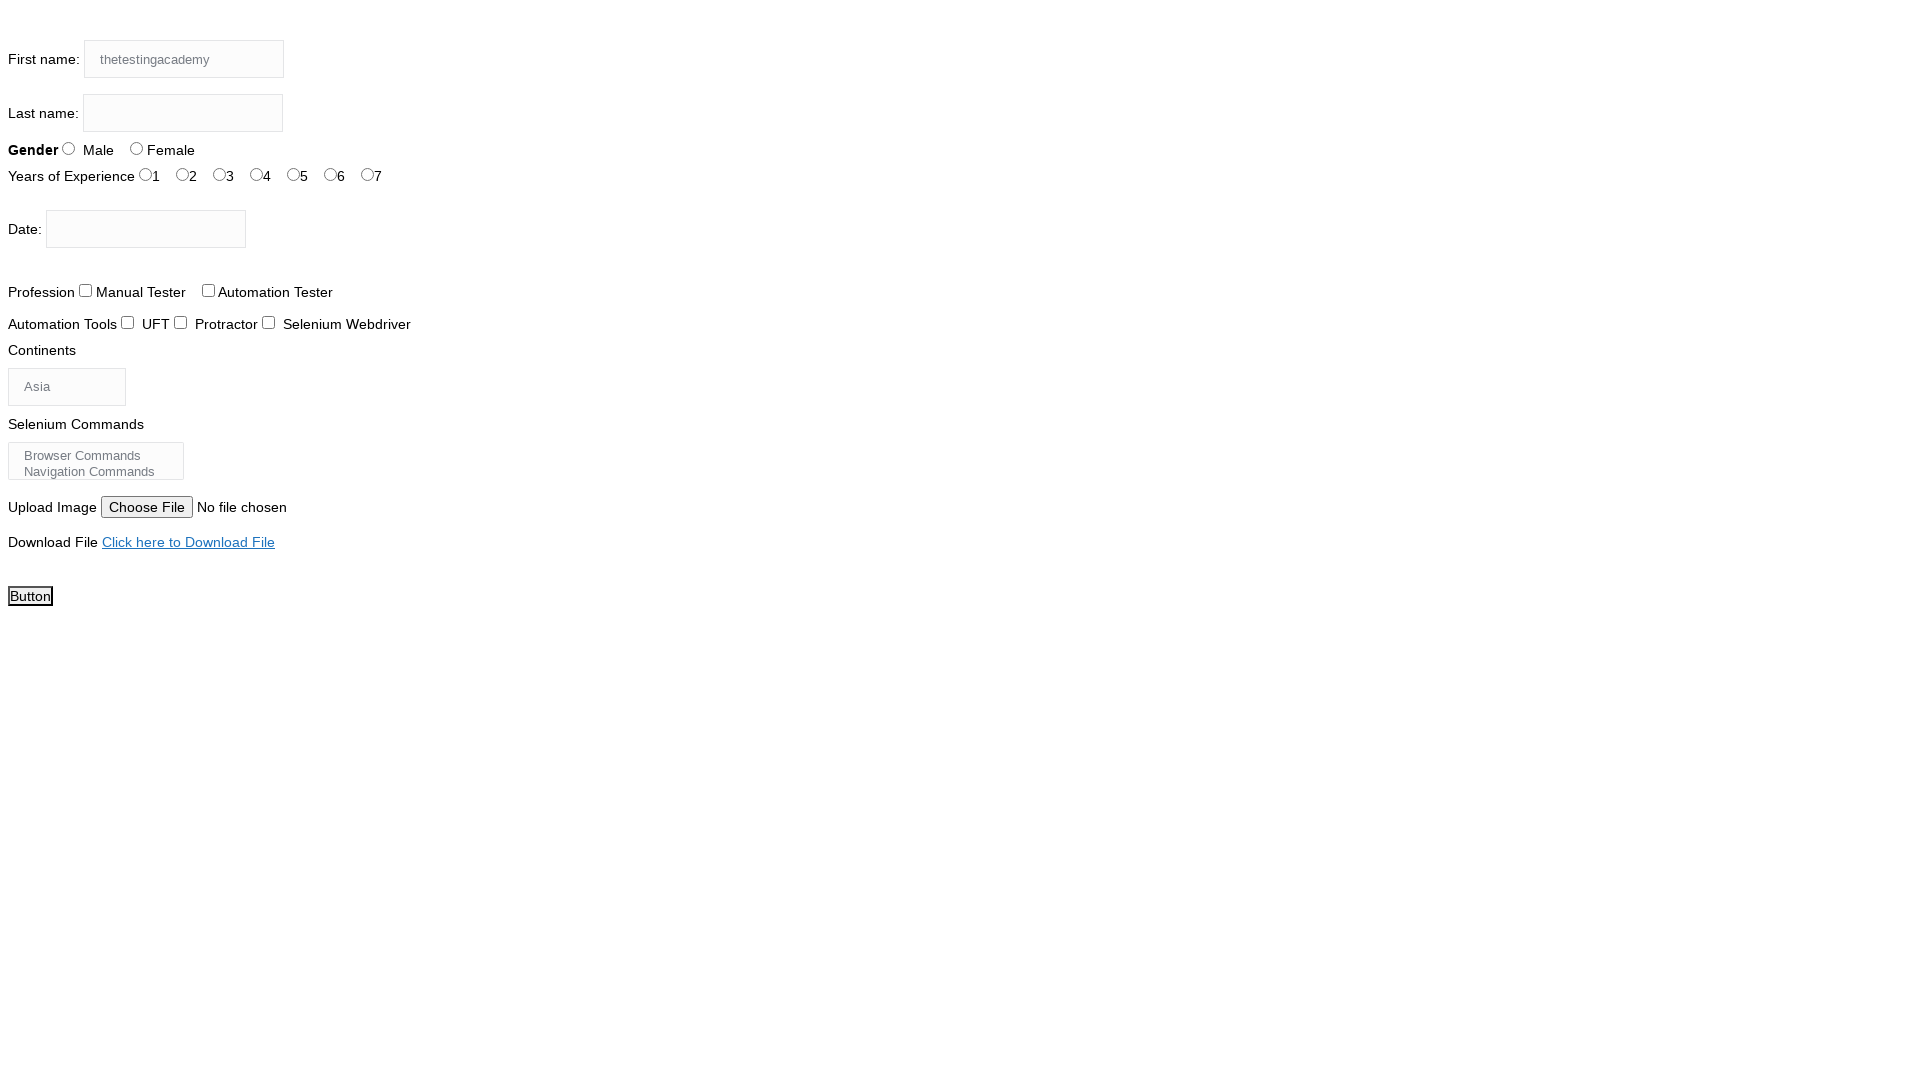

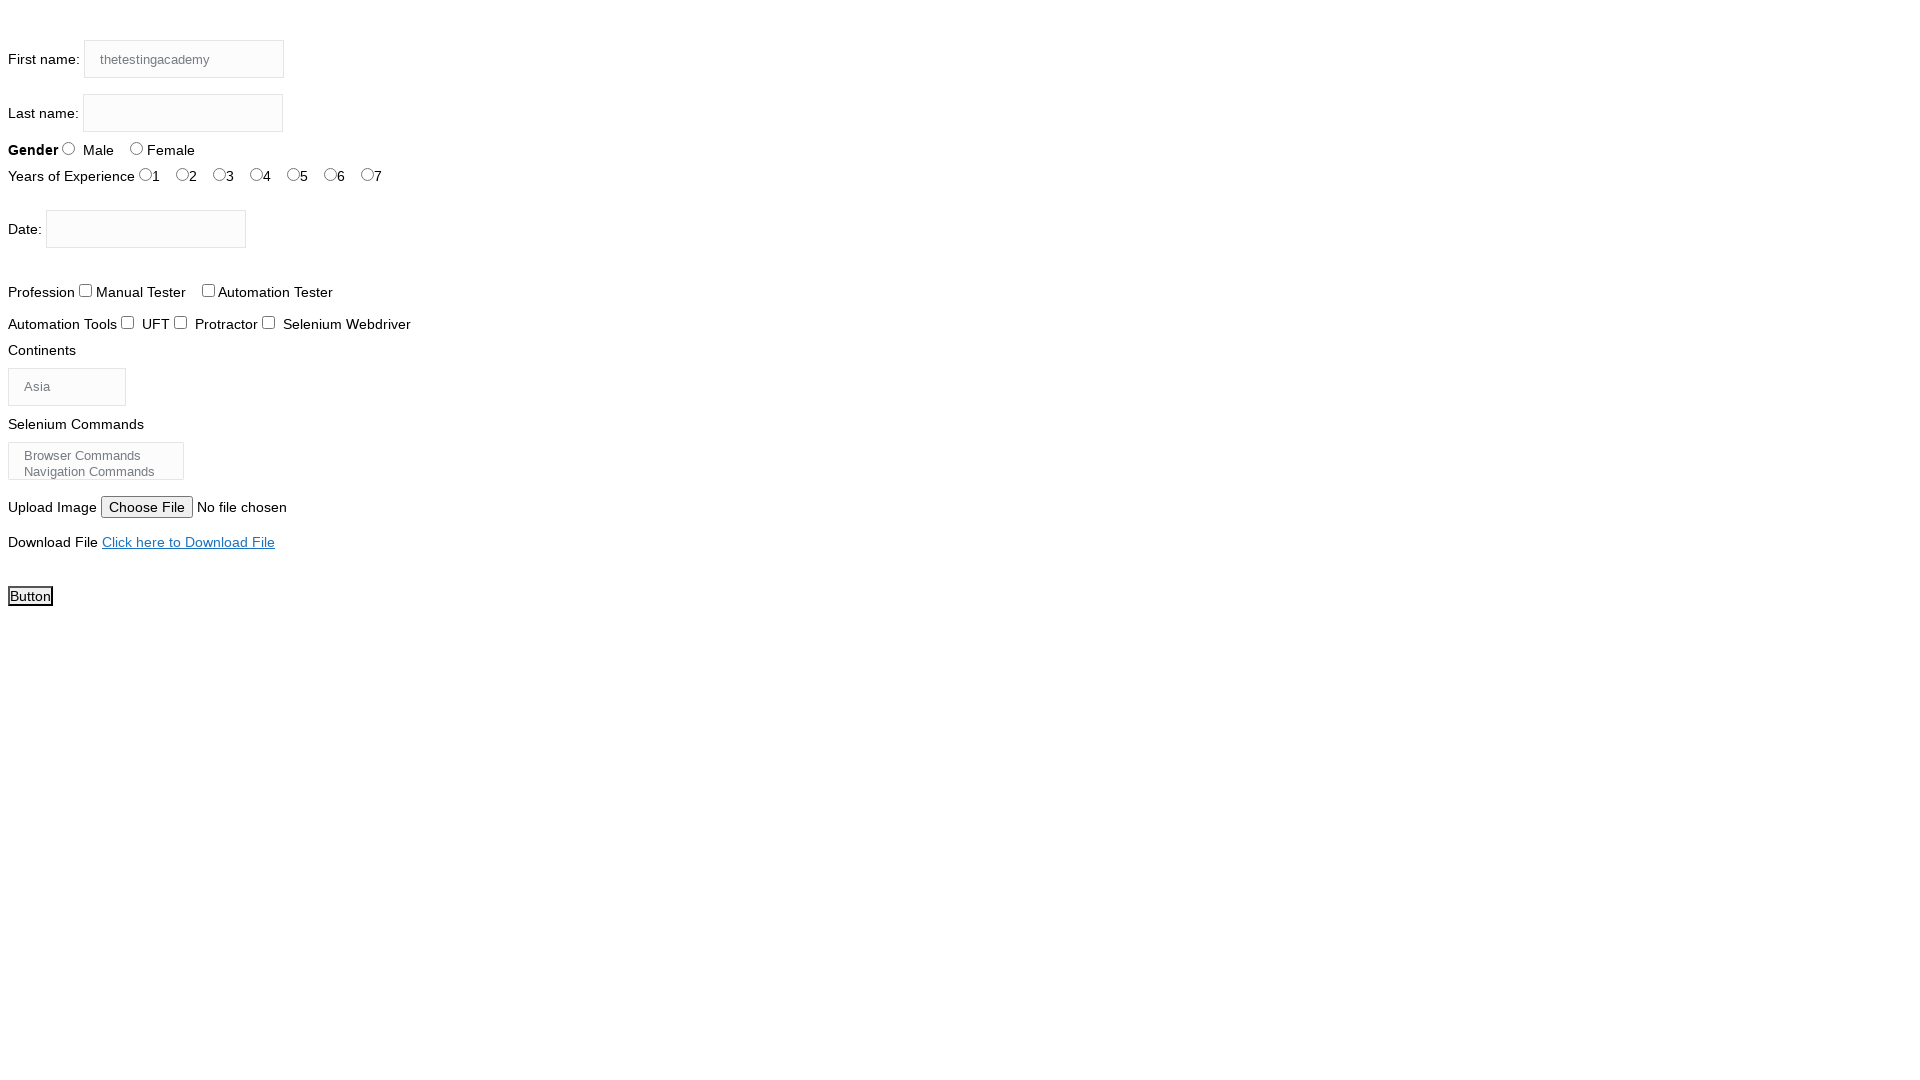